Tests vertical scrolling functionality by scrolling to a specific element on the page

Starting URL: https://grotechminds.com/vertical-scrolling/

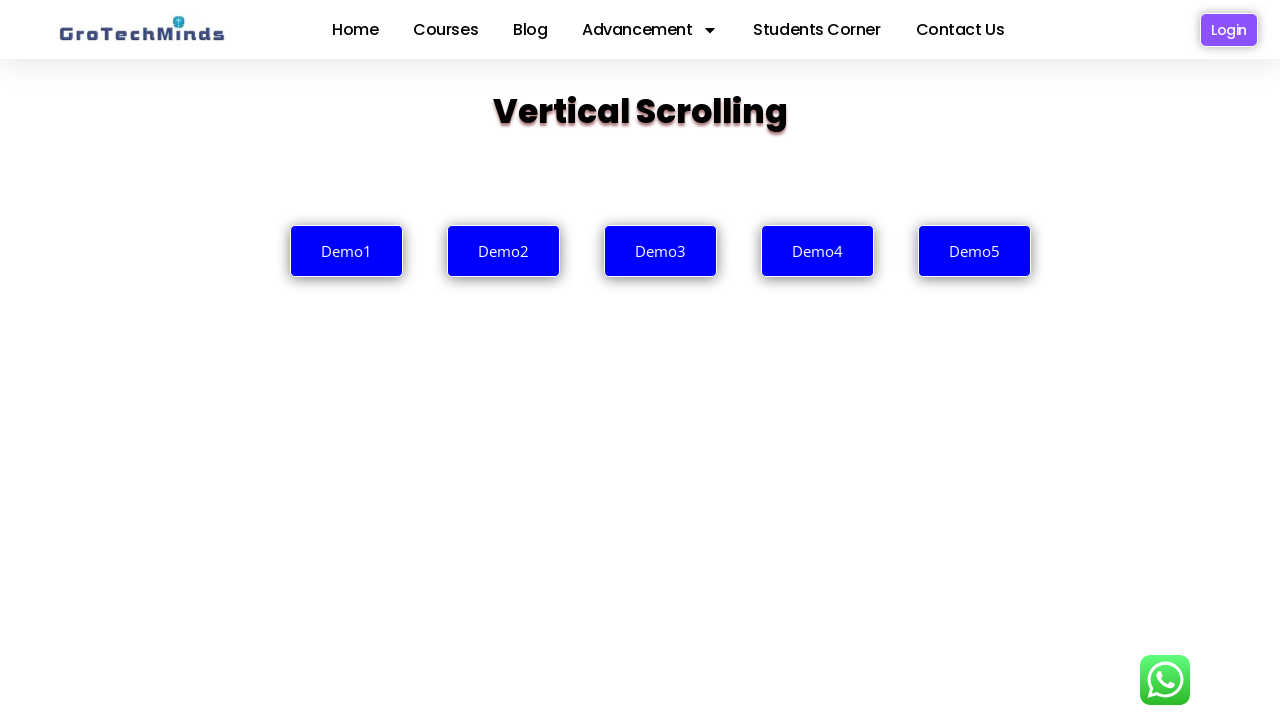

Located 'Practice5' element and scrolled it into view
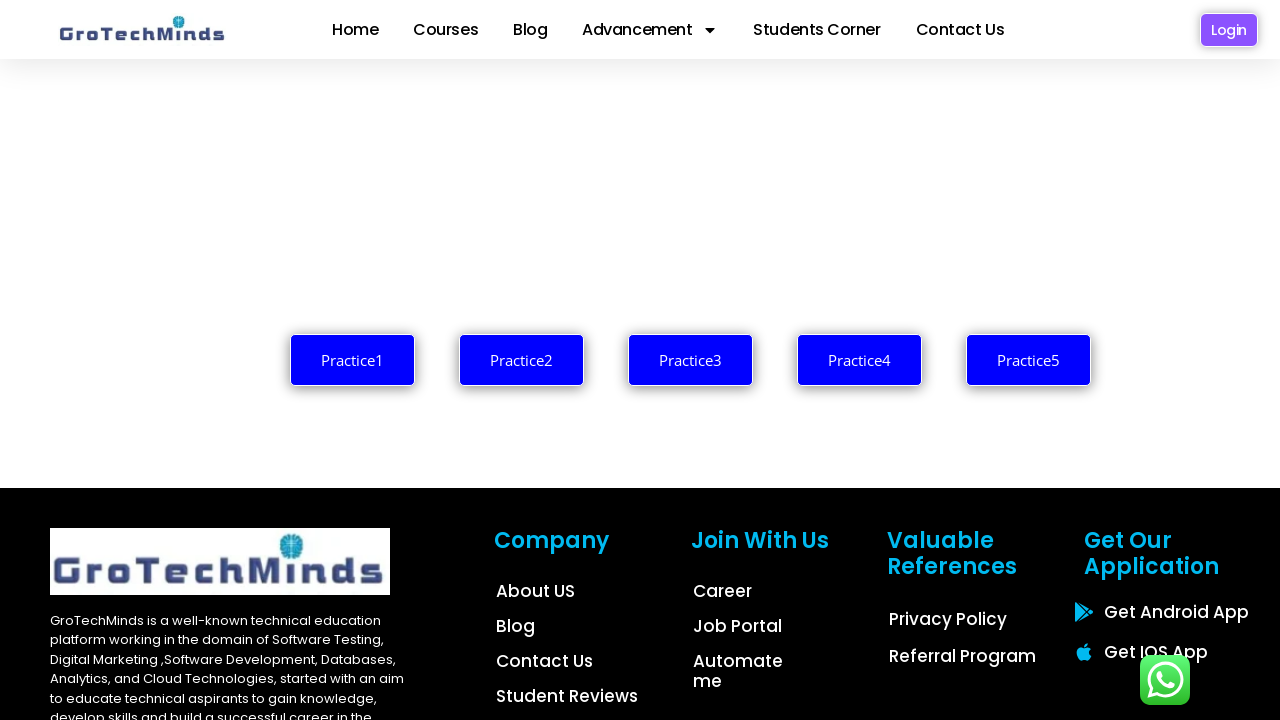

'Practice5' element is now visible after vertical scrolling
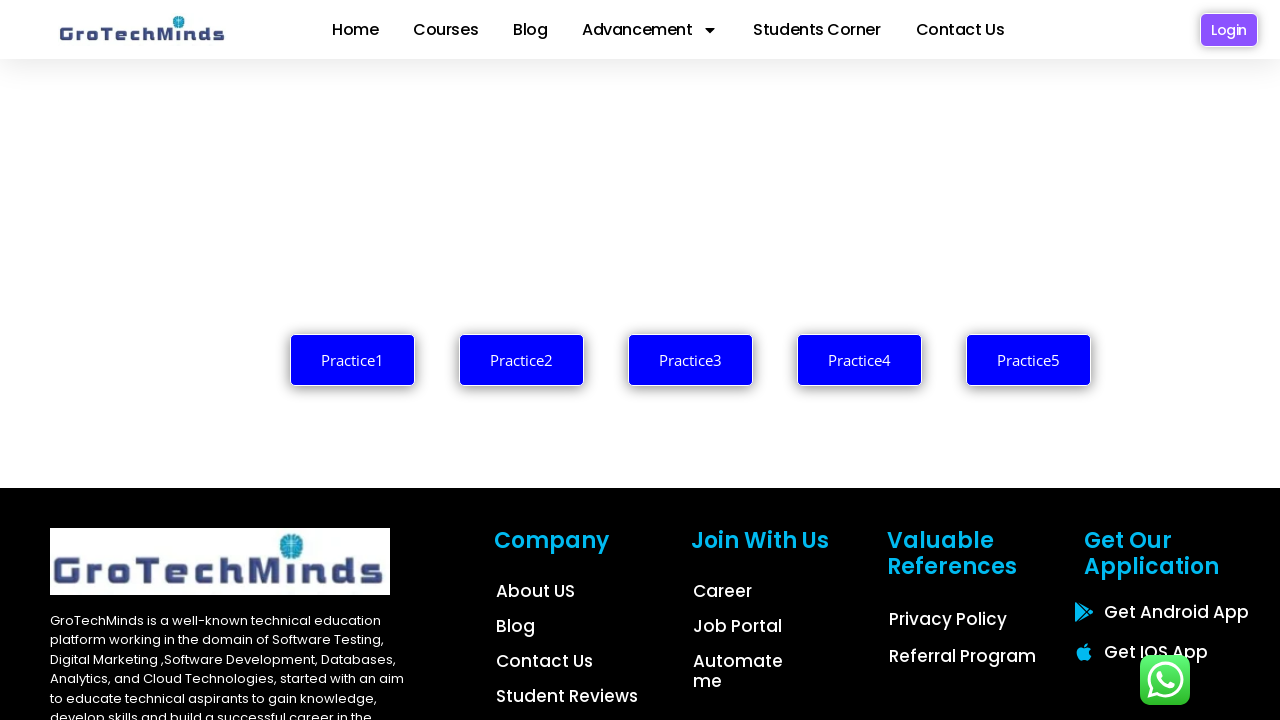

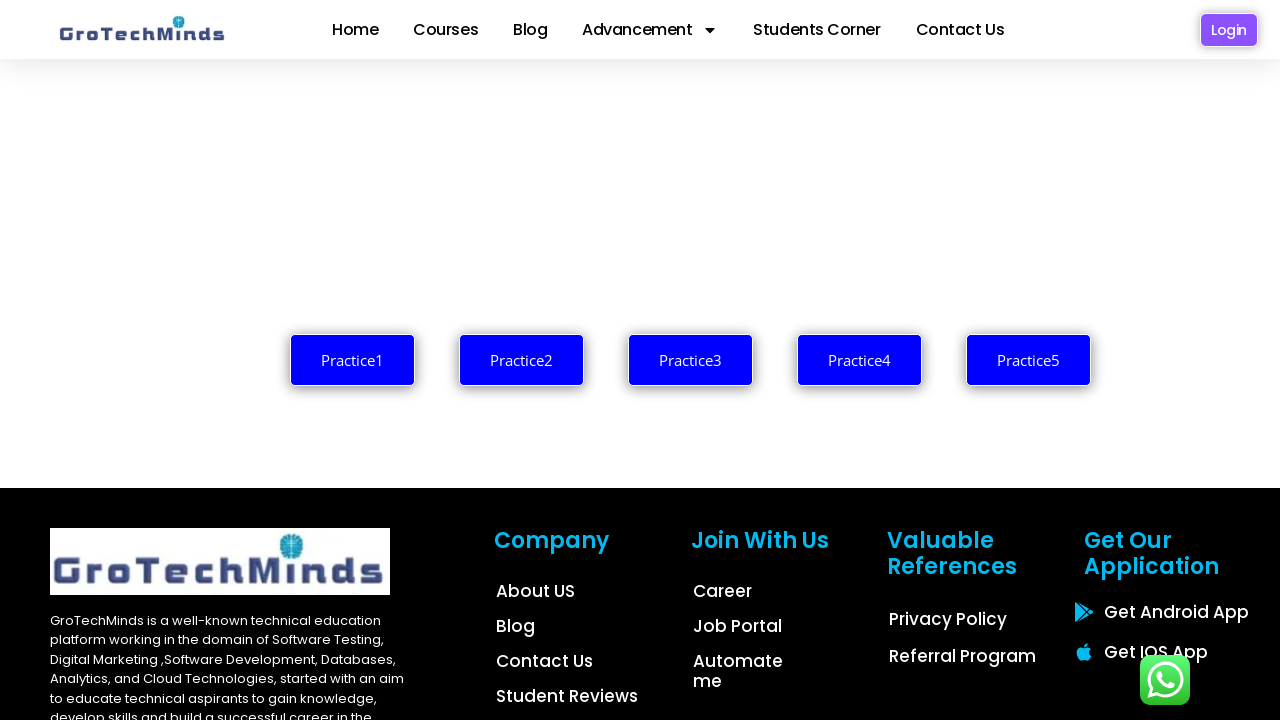